Tests radio button states by verifying that the people radio button is selected by default and the robots radio button is not selected

Starting URL: http://suninjuly.github.io/math.html

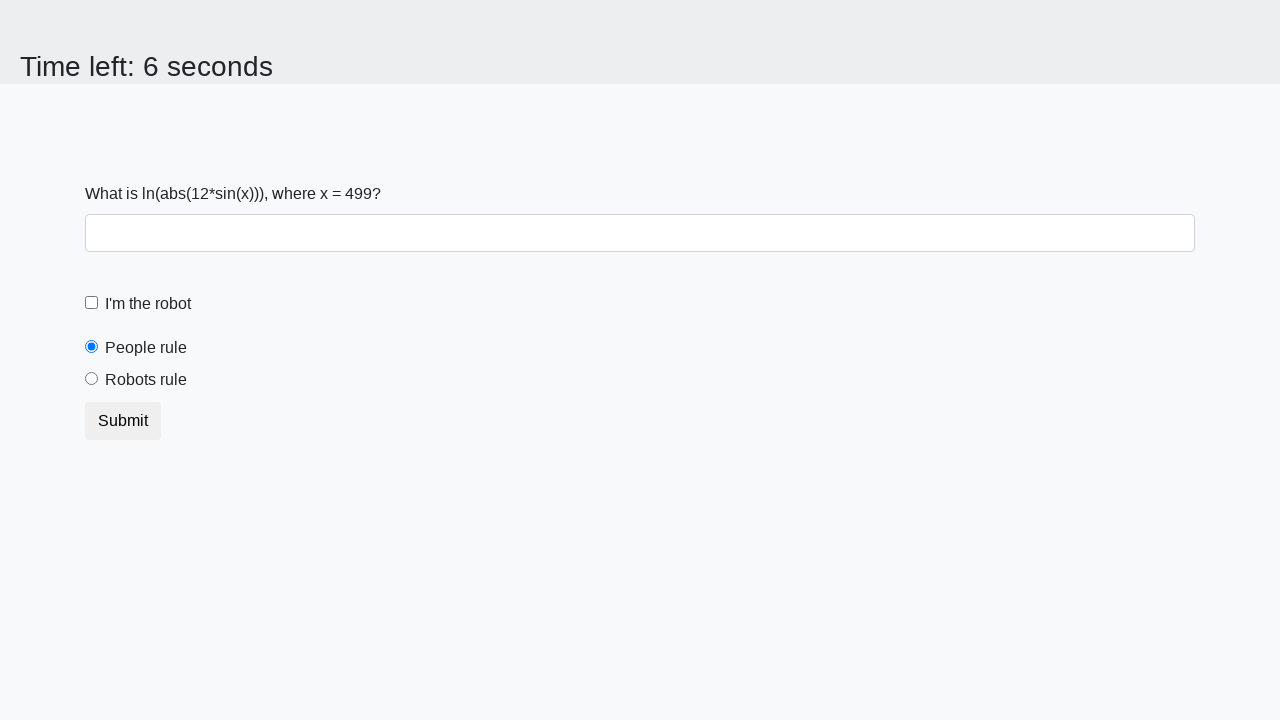

Located the people radio button element
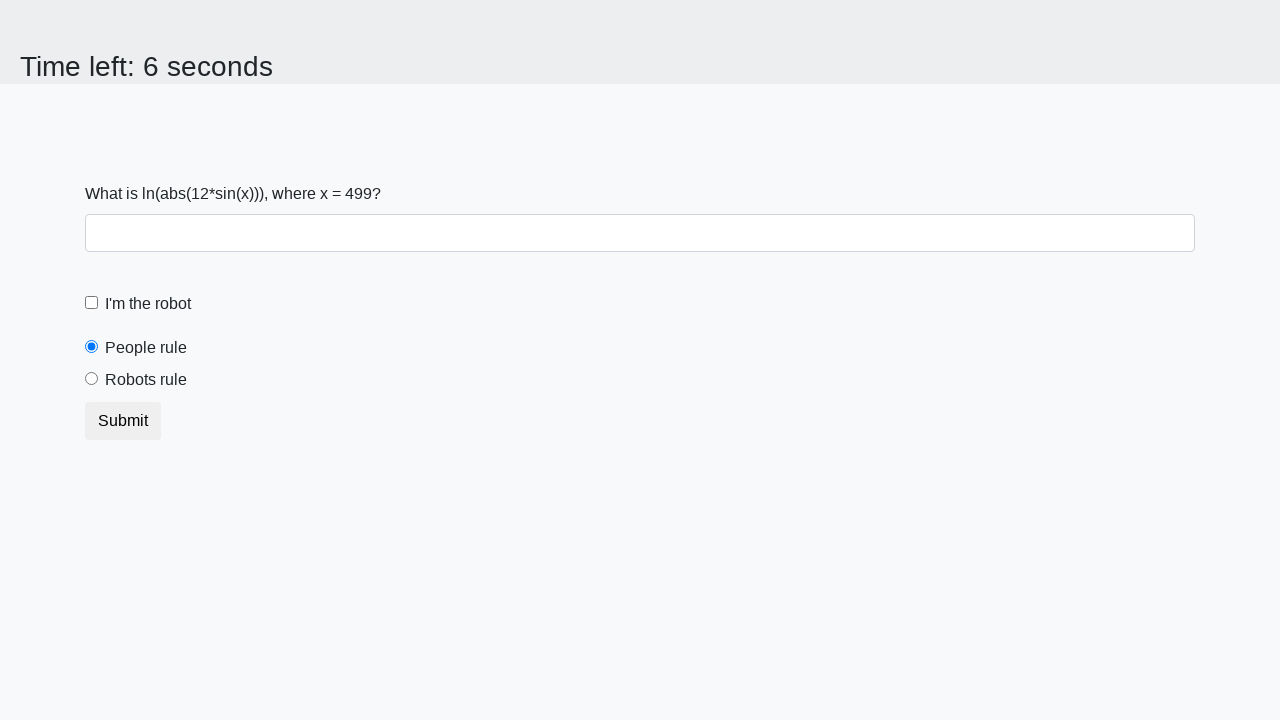

Verified that people radio button is selected by default
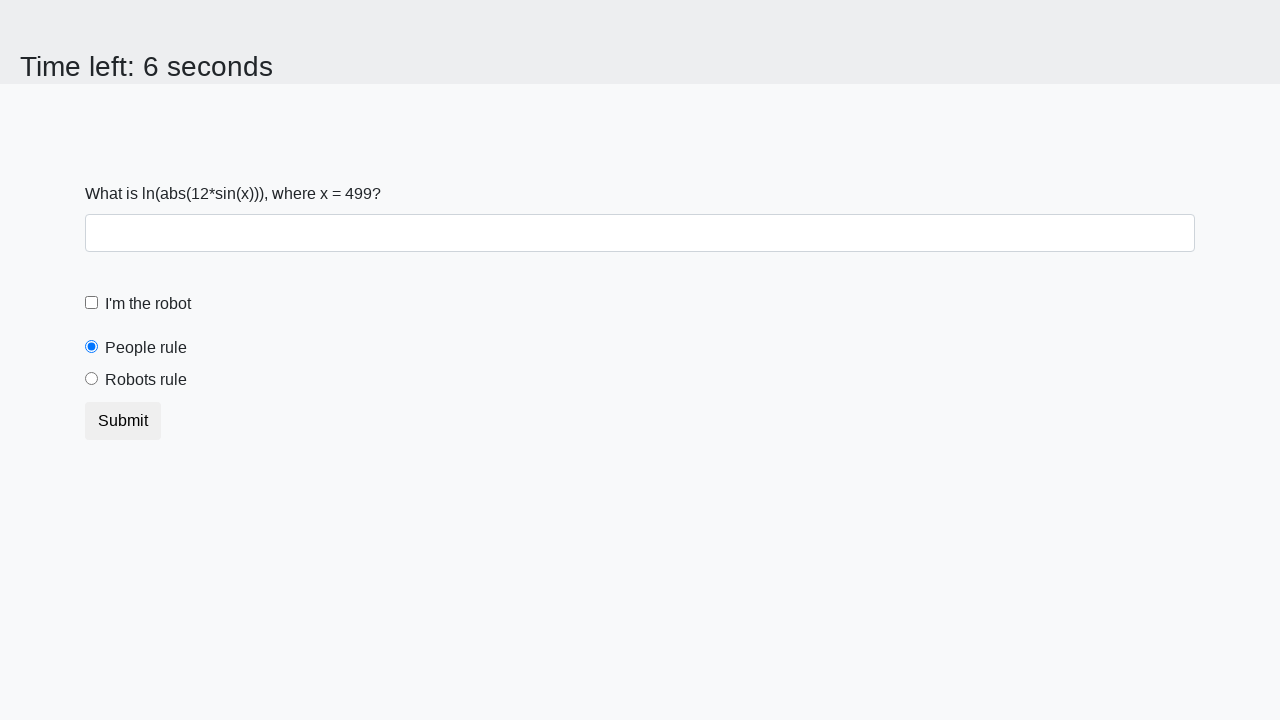

Located the robots radio button element
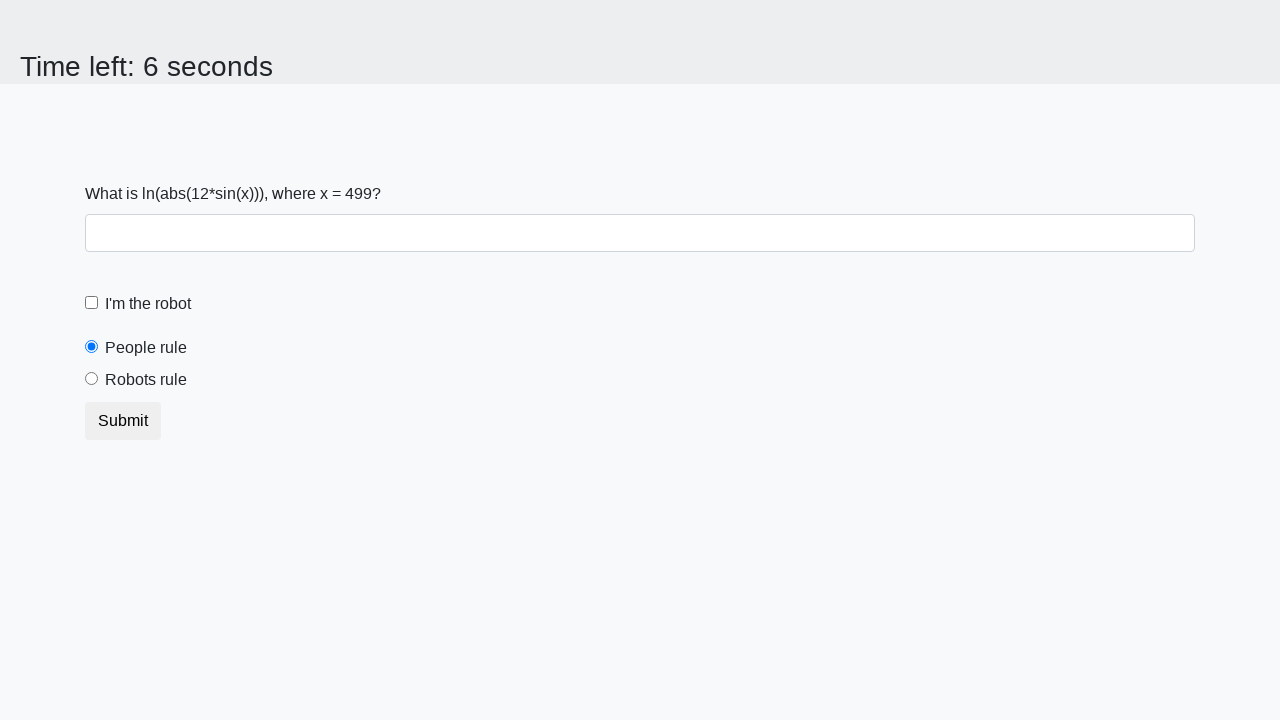

Verified that robots radio button is not selected
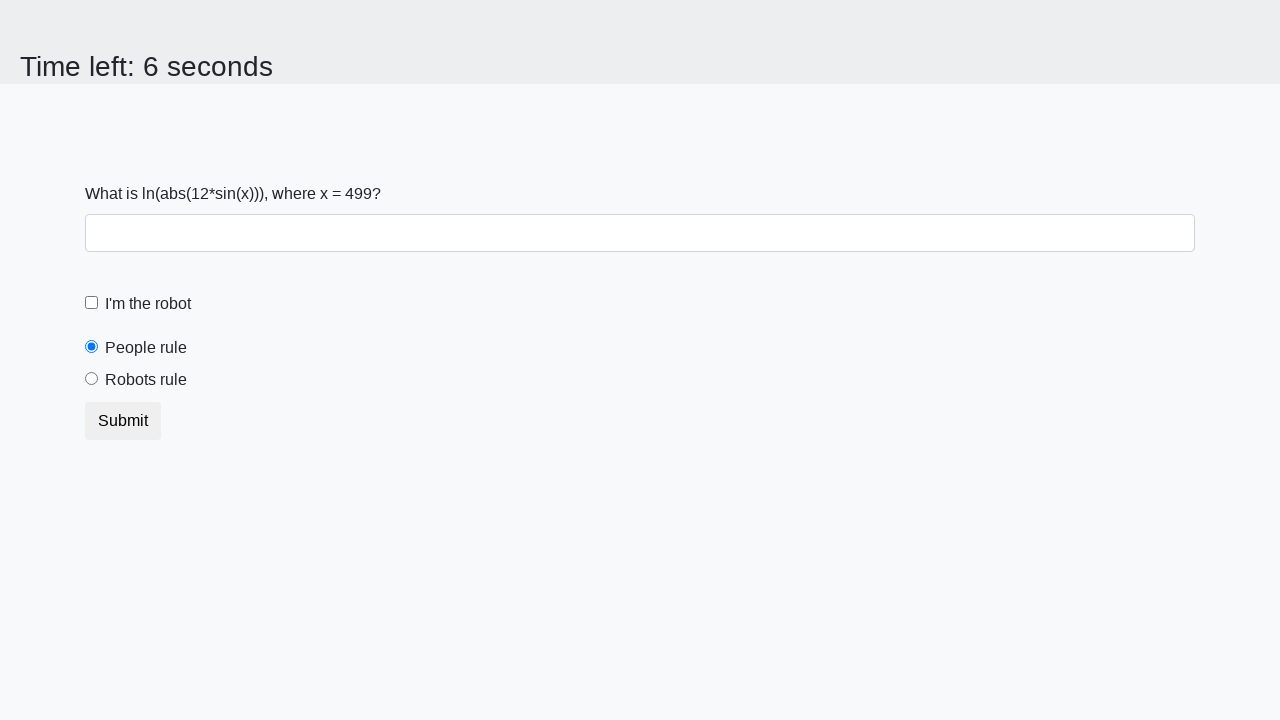

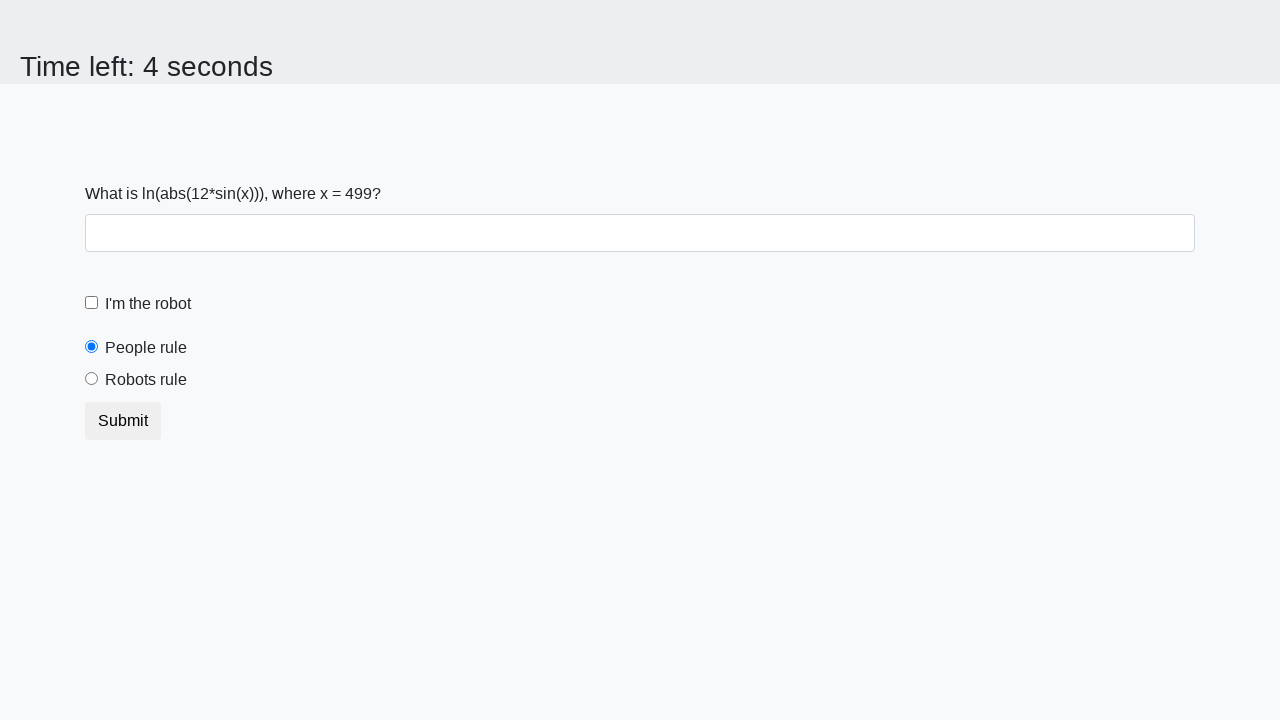